Tests right-click context menu by right-clicking an element, hovering over the quit option, clicking it, and handling the alert

Starting URL: http://swisnl.github.io/jQuery-contextMenu/demo.html

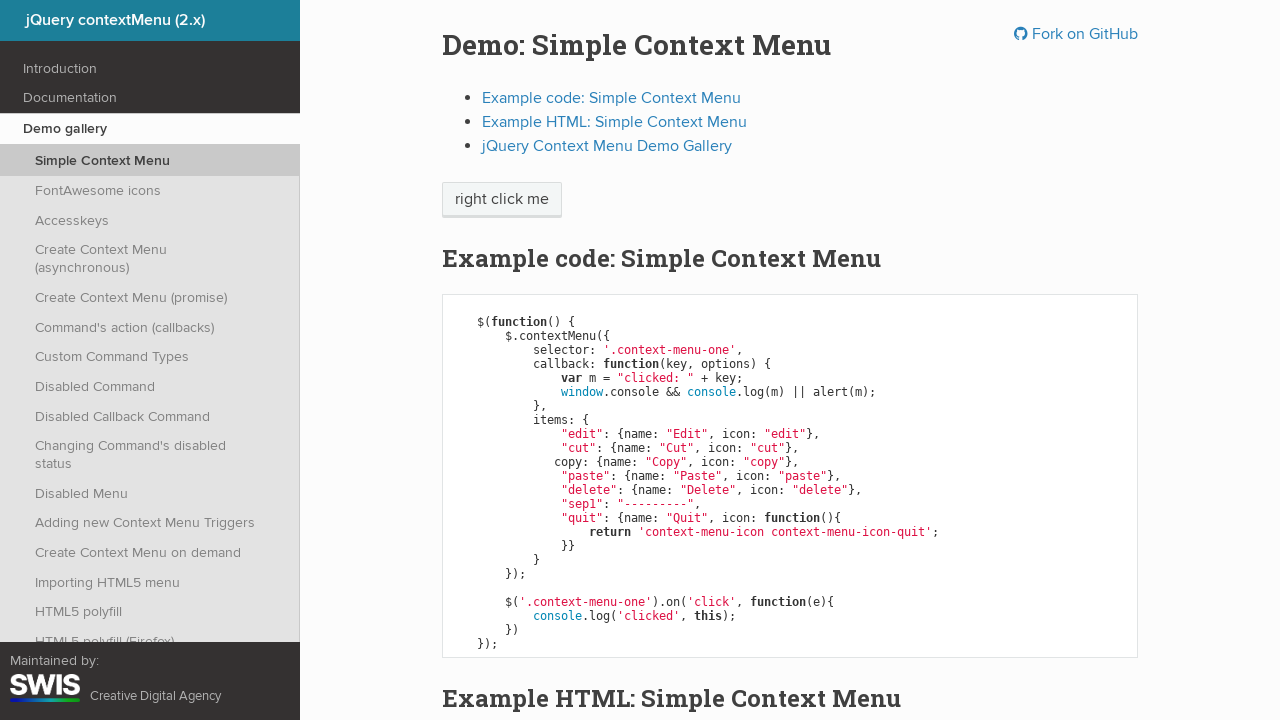

Navigated to jQuery contextMenu demo page
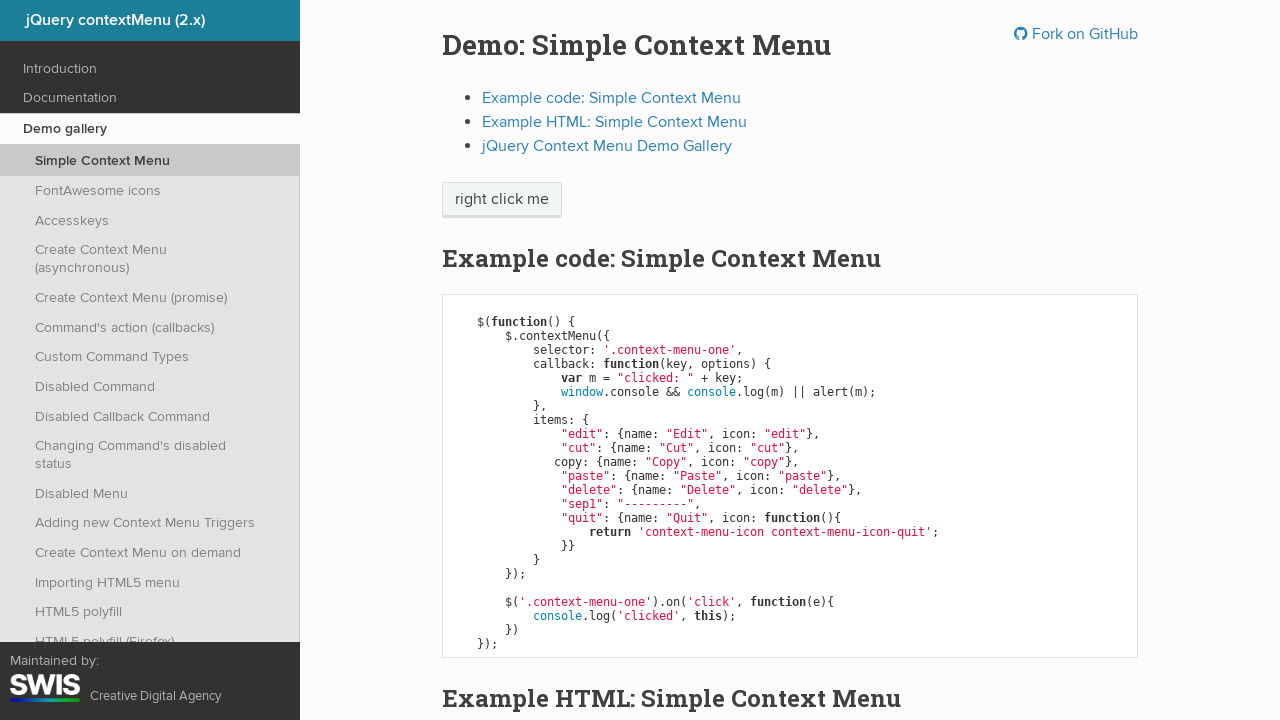

Right-clicked on 'right click me' element at (502, 200) on //span[text()='right click me']
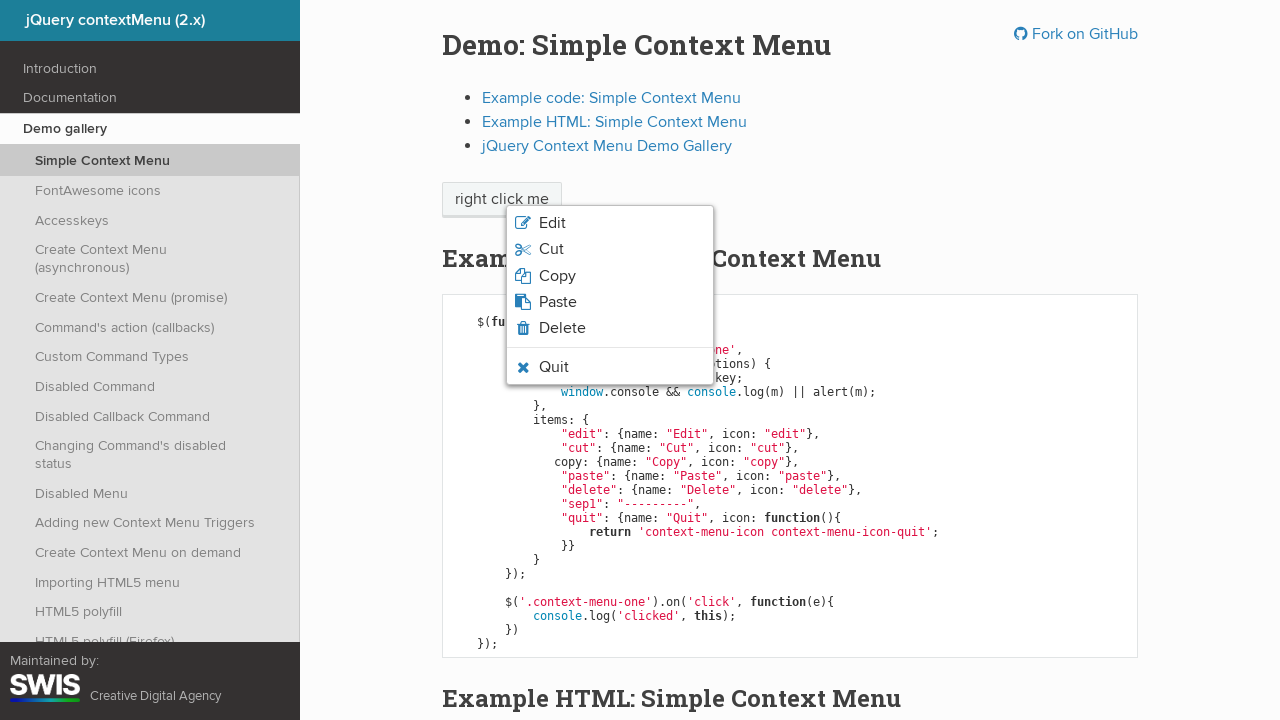

Context menu quit option became visible
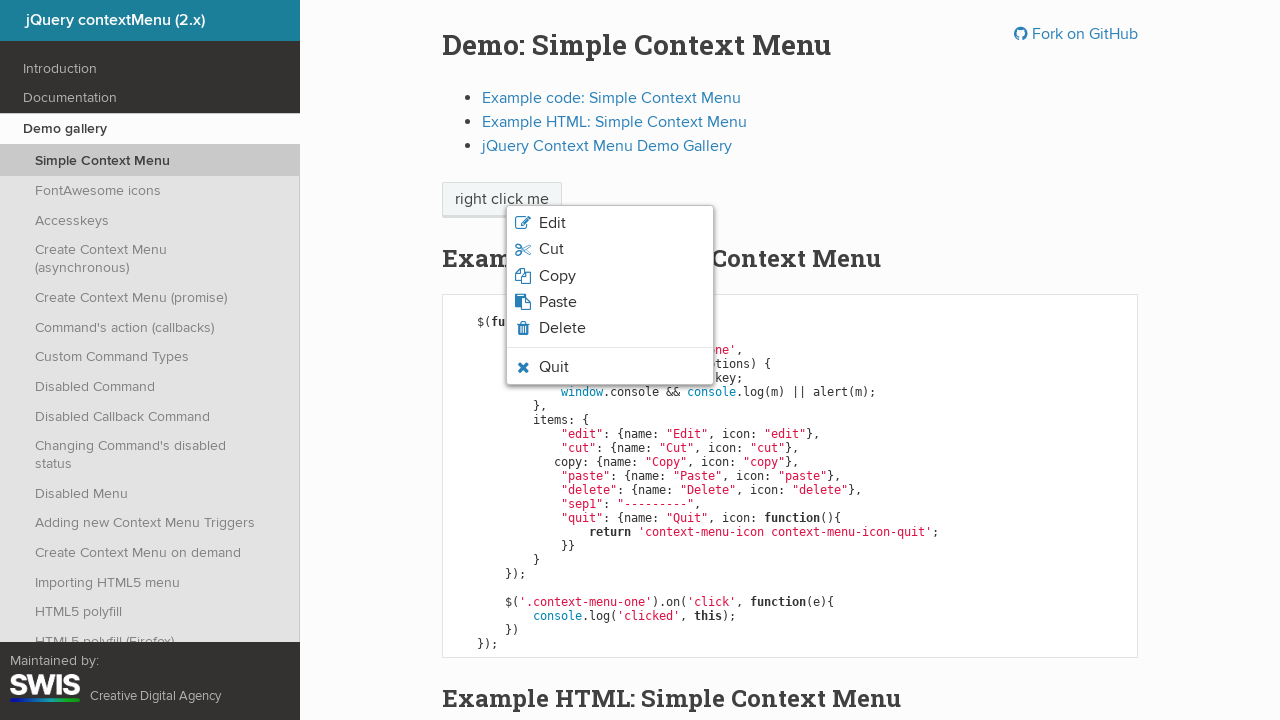

Hovered over quit option to highlight it at (610, 367) on li.context-menu-icon-quit
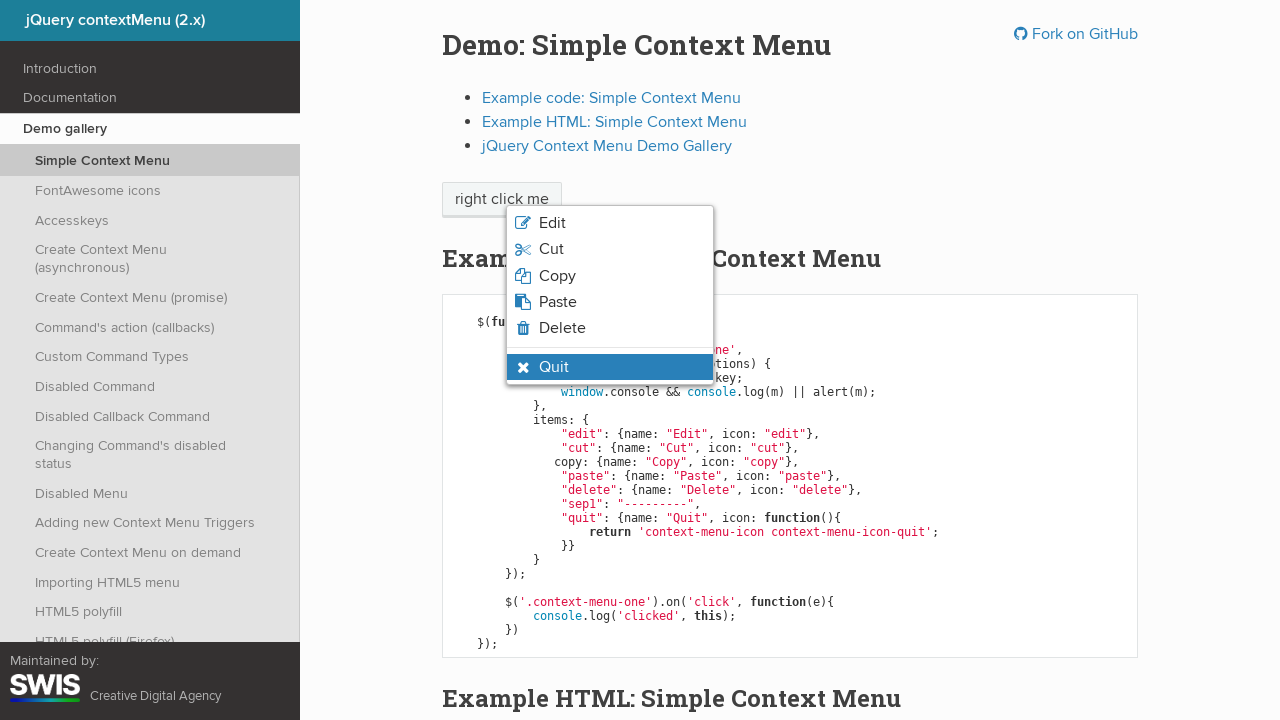

Clicked on quit option at (610, 367) on li.context-menu-icon-quit
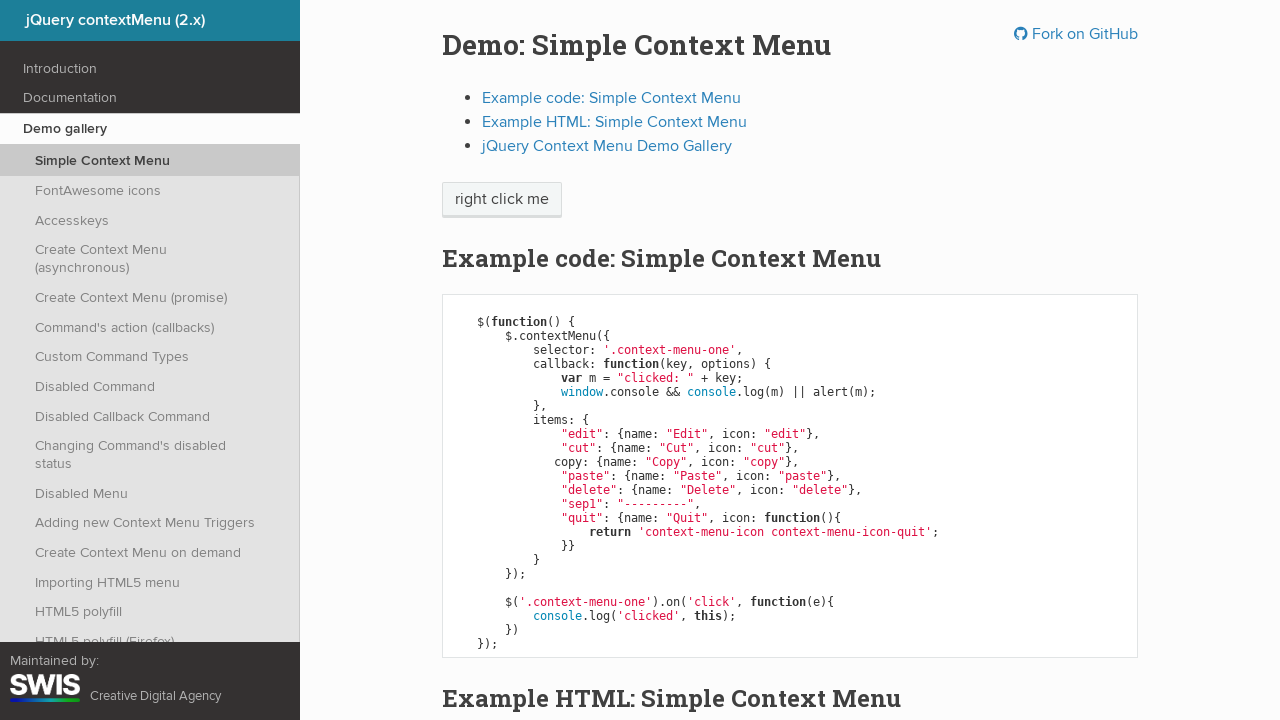

Set up alert dialog handler to accept alerts
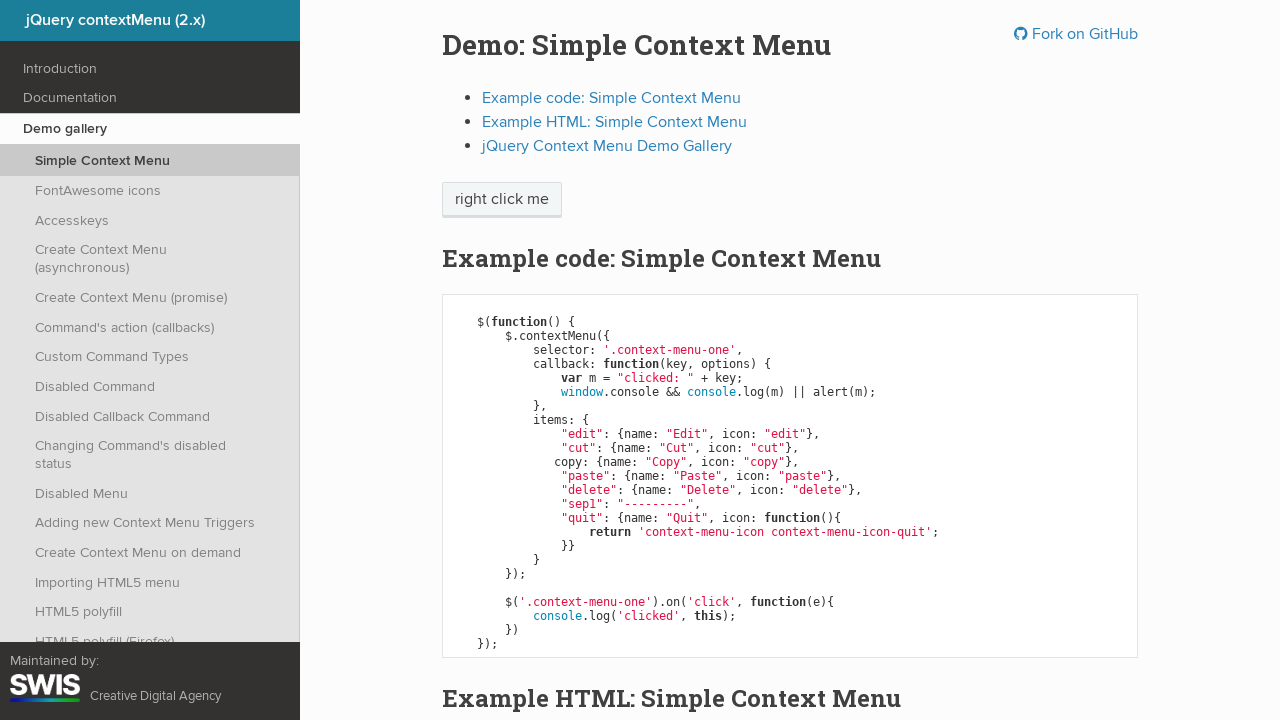

Verified quit menu is no longer visible
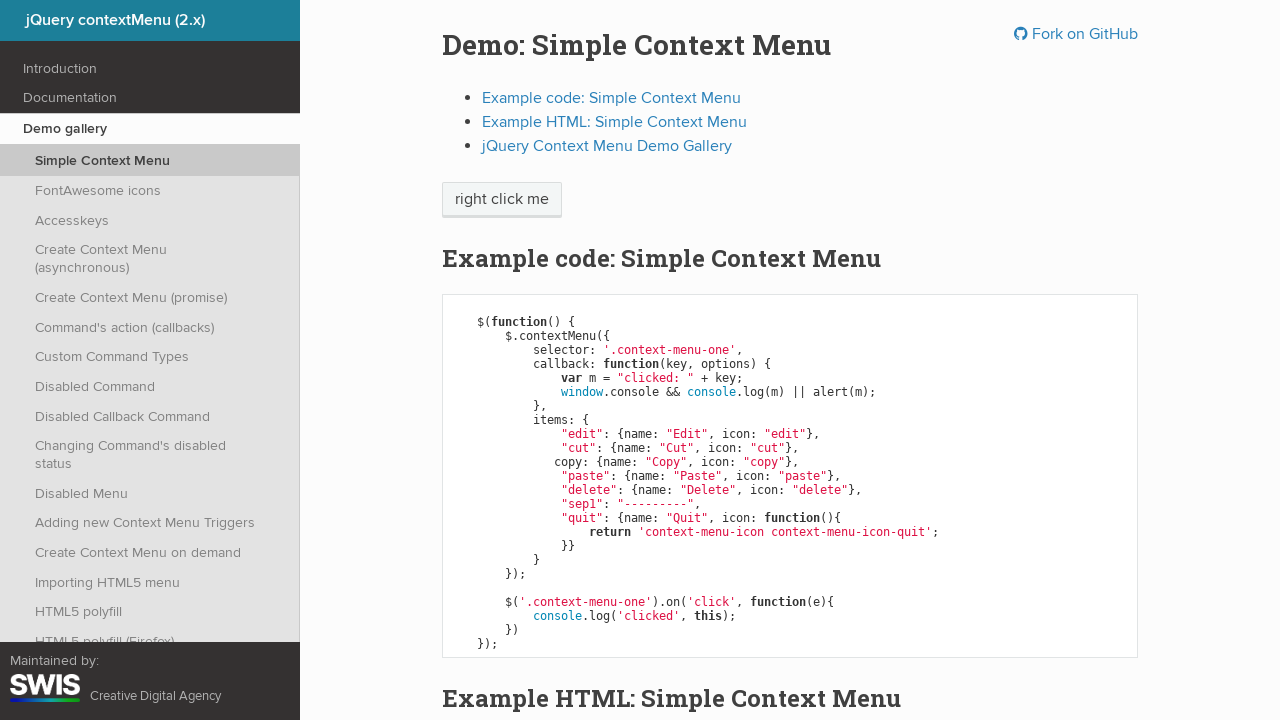

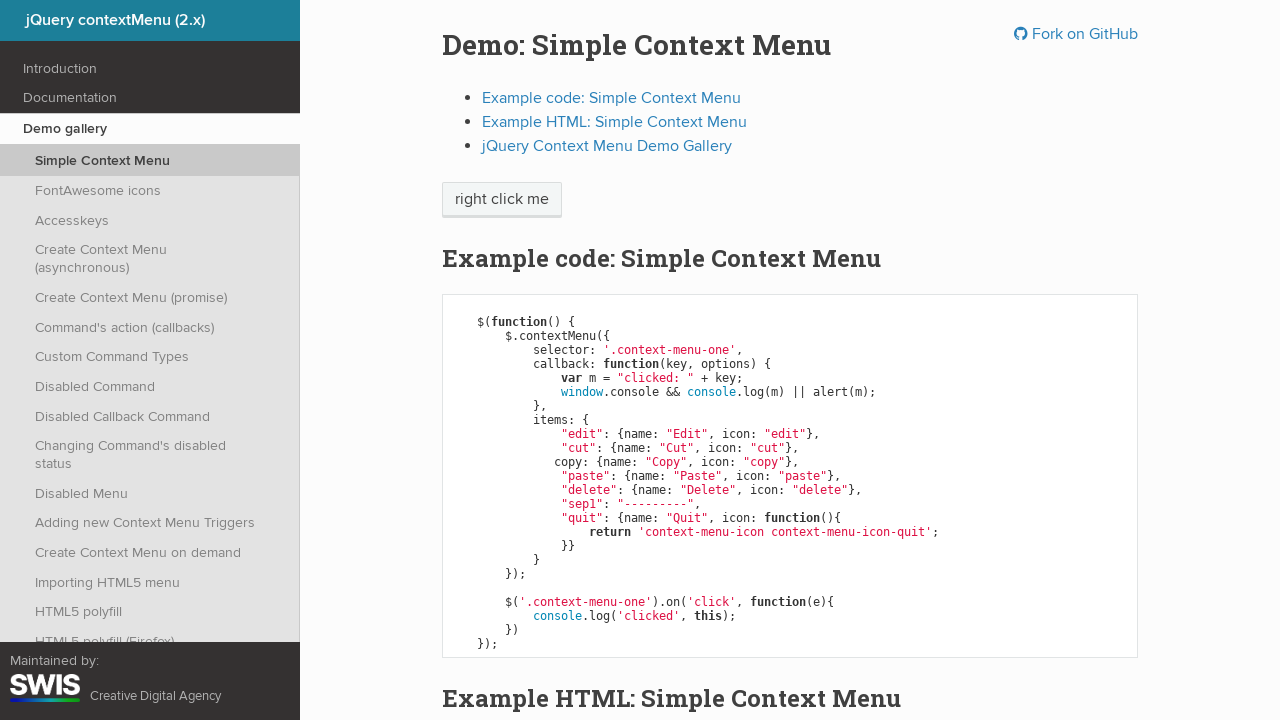